Tests opening multiple footer links in new tabs using Ctrl+Enter keyboard shortcut, then iterates through all opened windows to verify they loaded correctly

Starting URL: https://rahulshettyacademy.com/AutomationPractice/

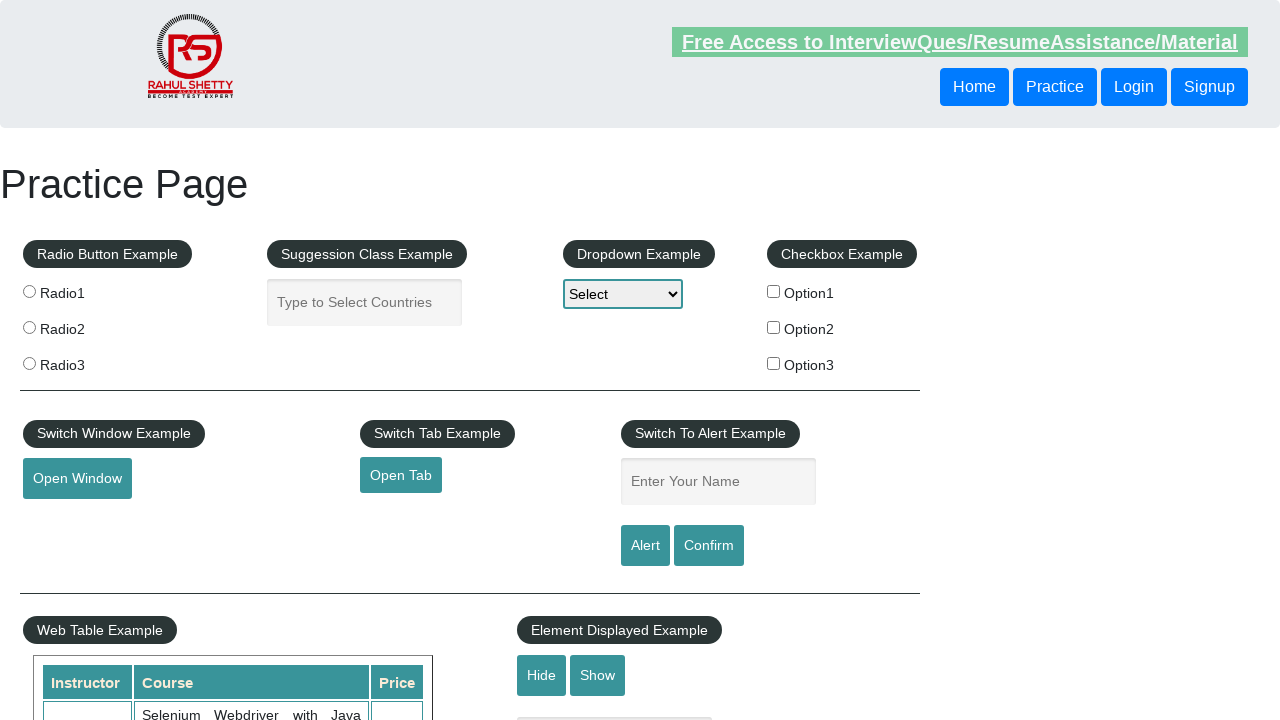

Waited for footer section (#gf-BIG) to load
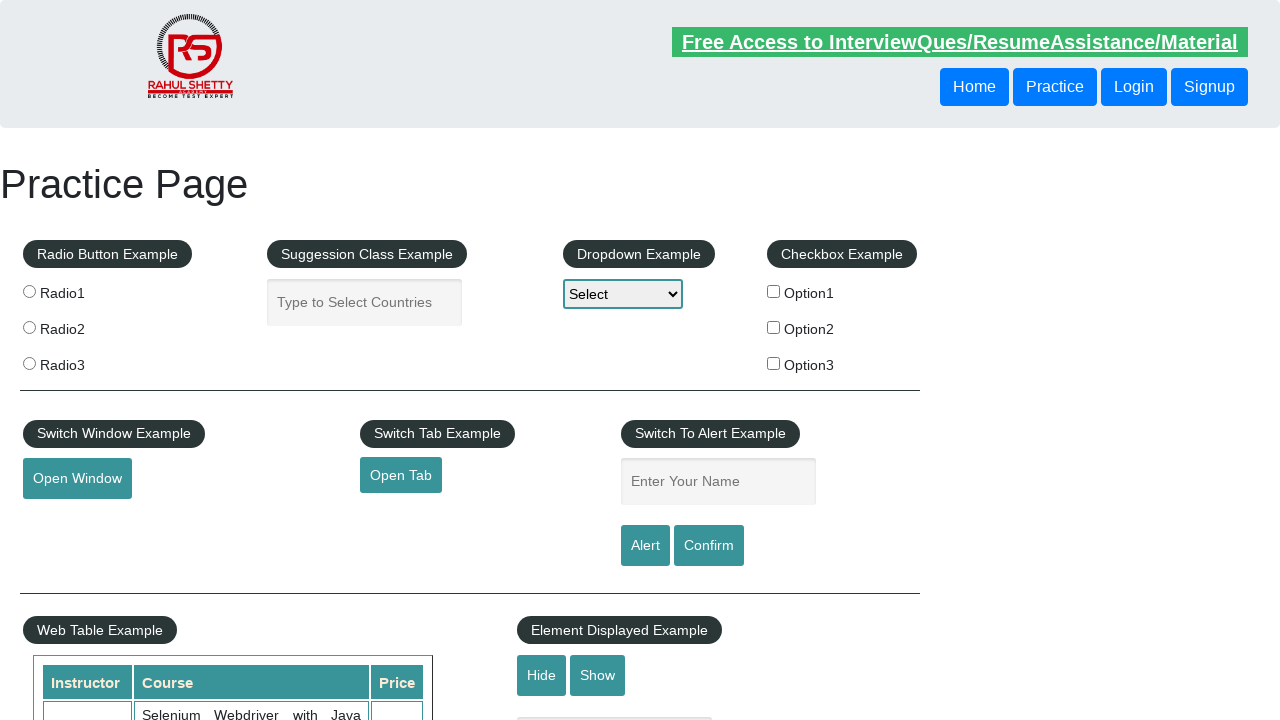

Located footer section element
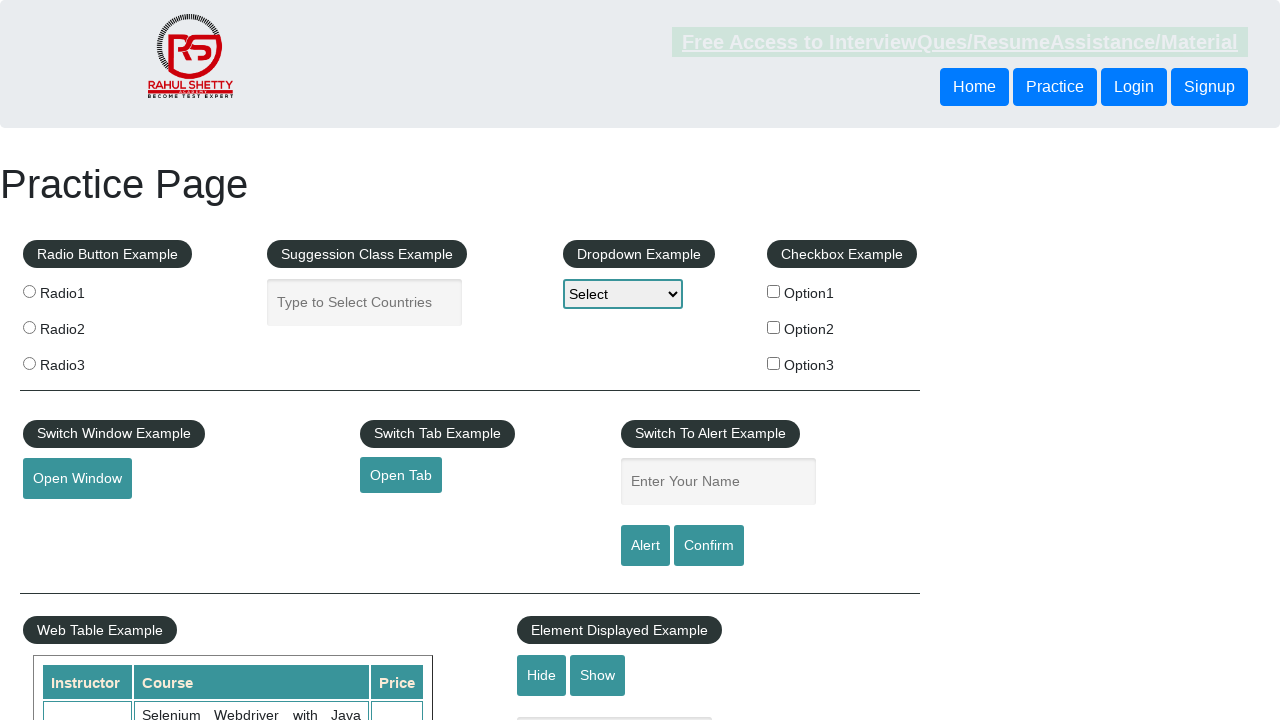

Located first column of links in footer table
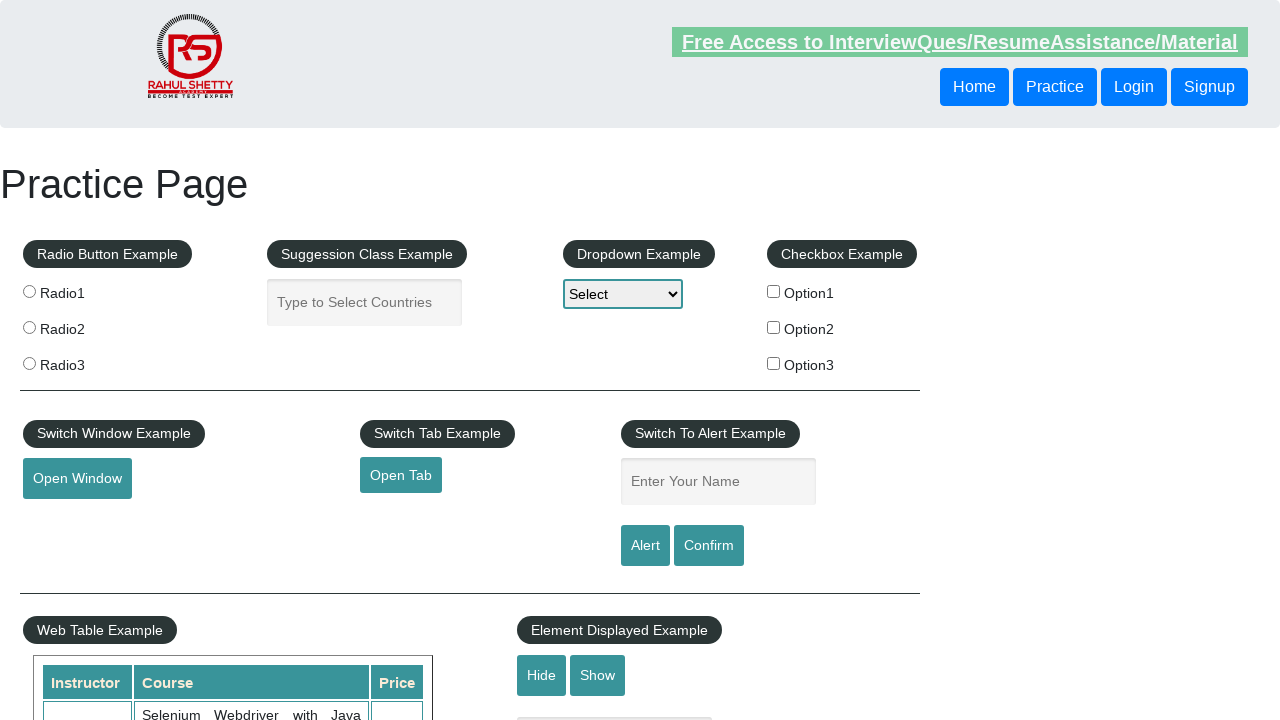

Found 5 links in footer column
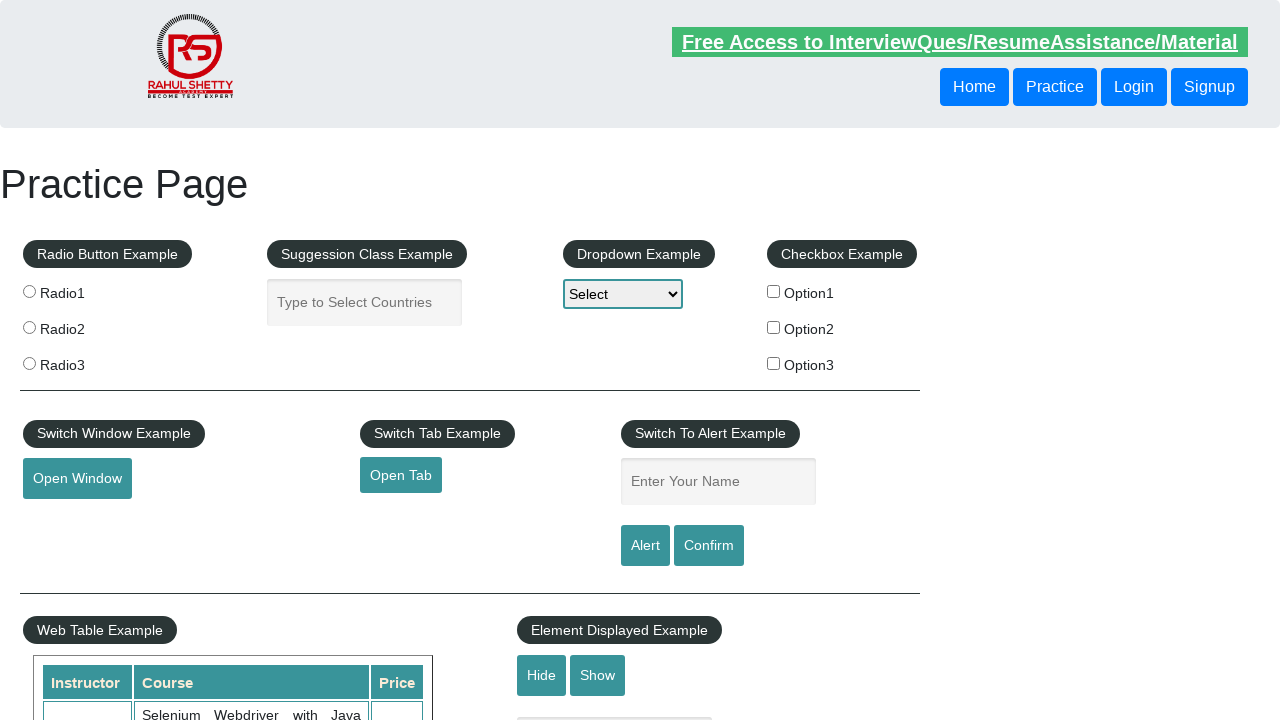

Opened footer link 1 in new tab using Ctrl+Click at (68, 520) on #gf-BIG >> table tbody tr td ul >> nth=0 >> a >> nth=1
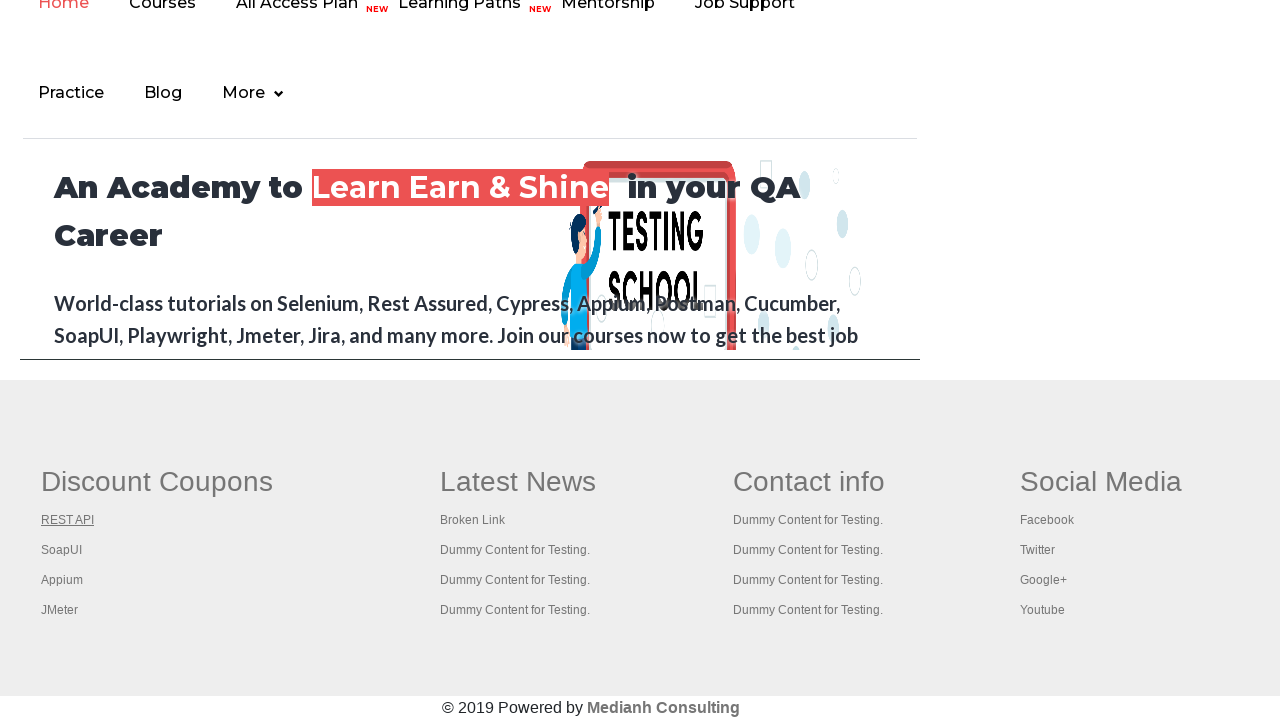

Waited 2 seconds for new tab to load
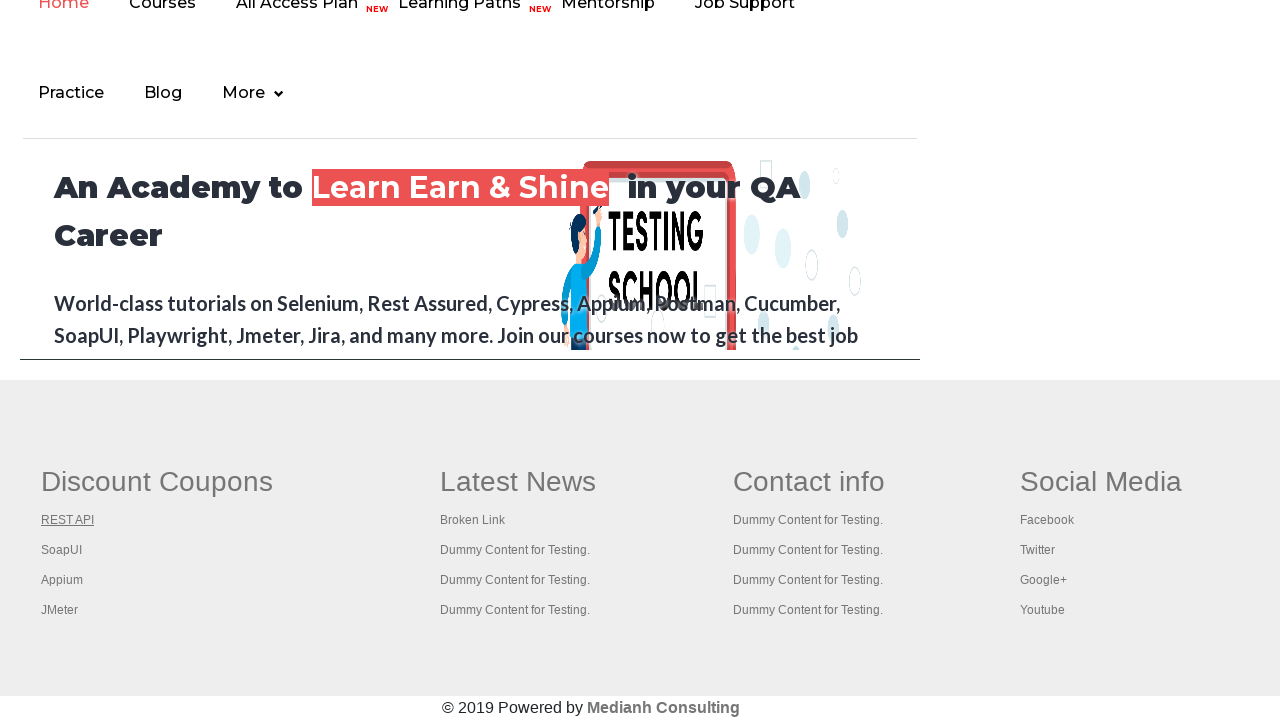

Opened footer link 2 in new tab using Ctrl+Click at (62, 550) on #gf-BIG >> table tbody tr td ul >> nth=0 >> a >> nth=2
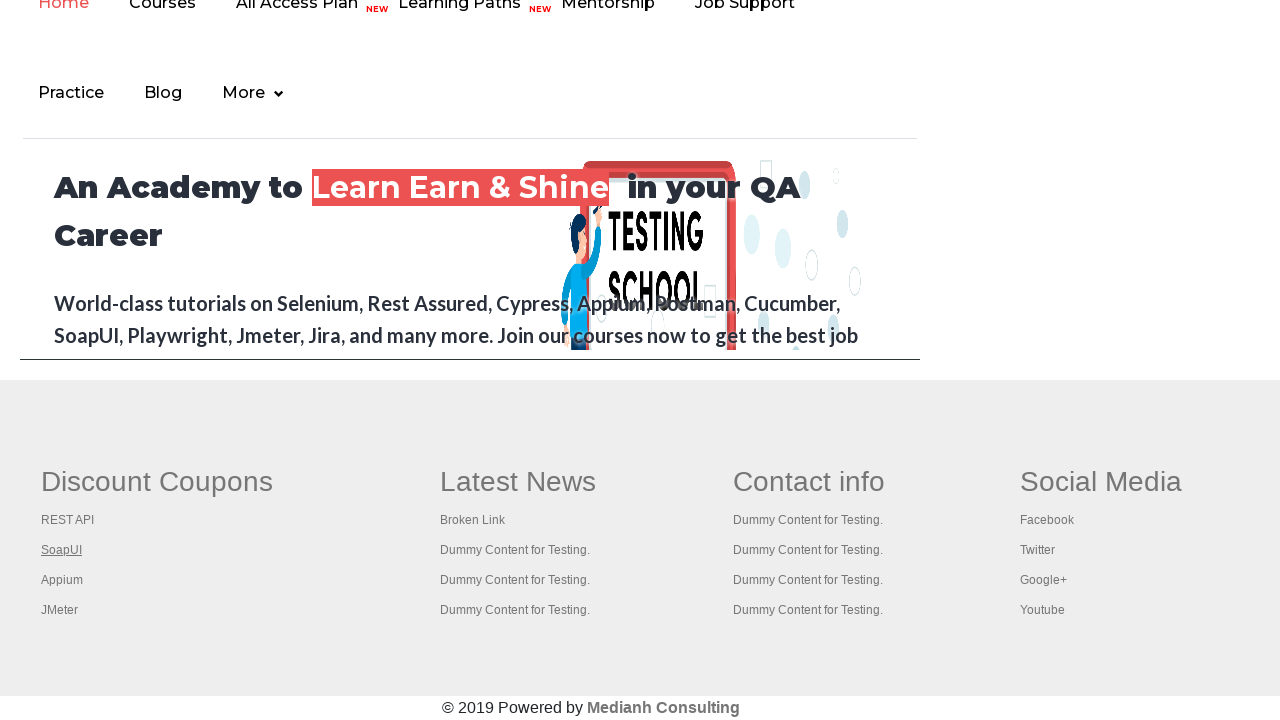

Waited 2 seconds for new tab to load
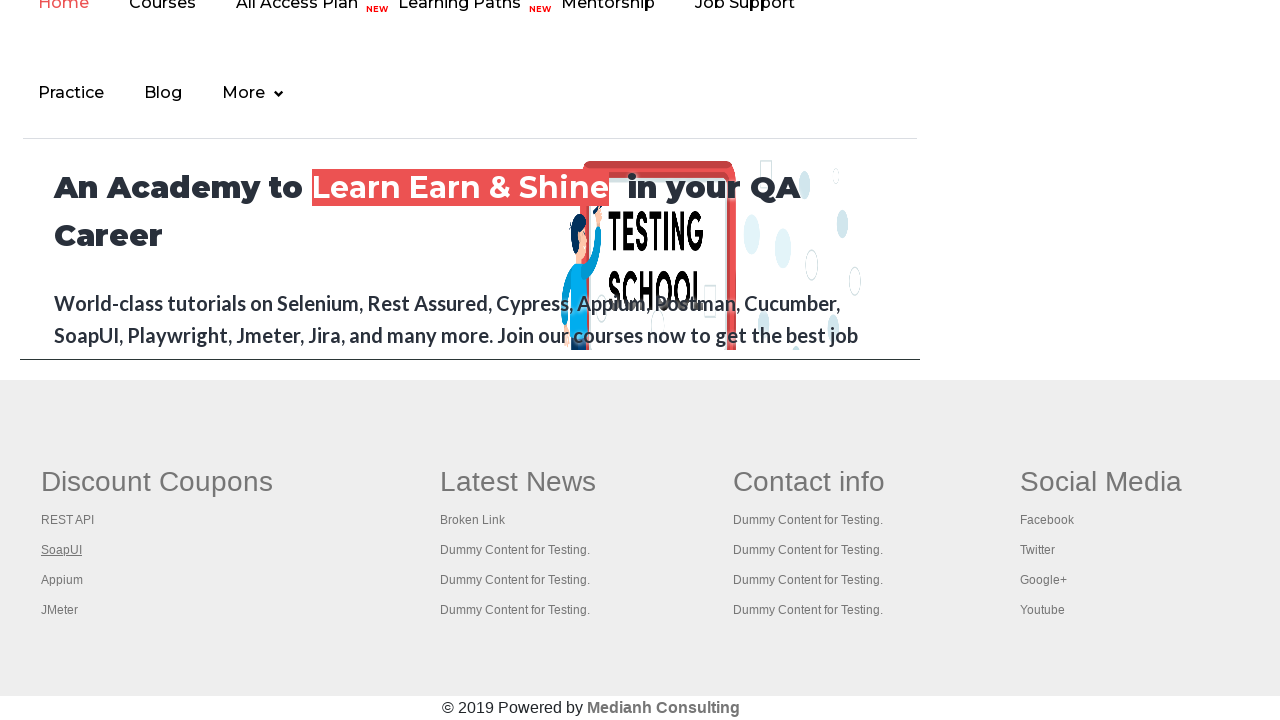

Opened footer link 3 in new tab using Ctrl+Click at (62, 580) on #gf-BIG >> table tbody tr td ul >> nth=0 >> a >> nth=3
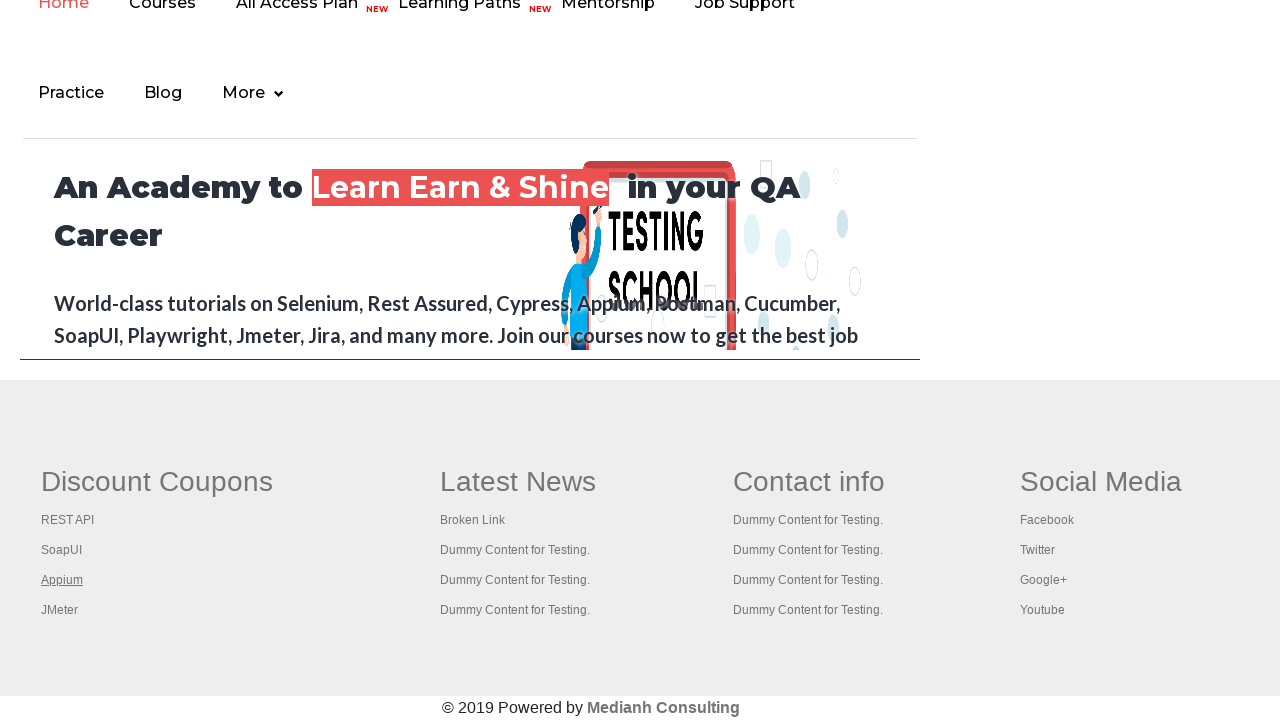

Waited 2 seconds for new tab to load
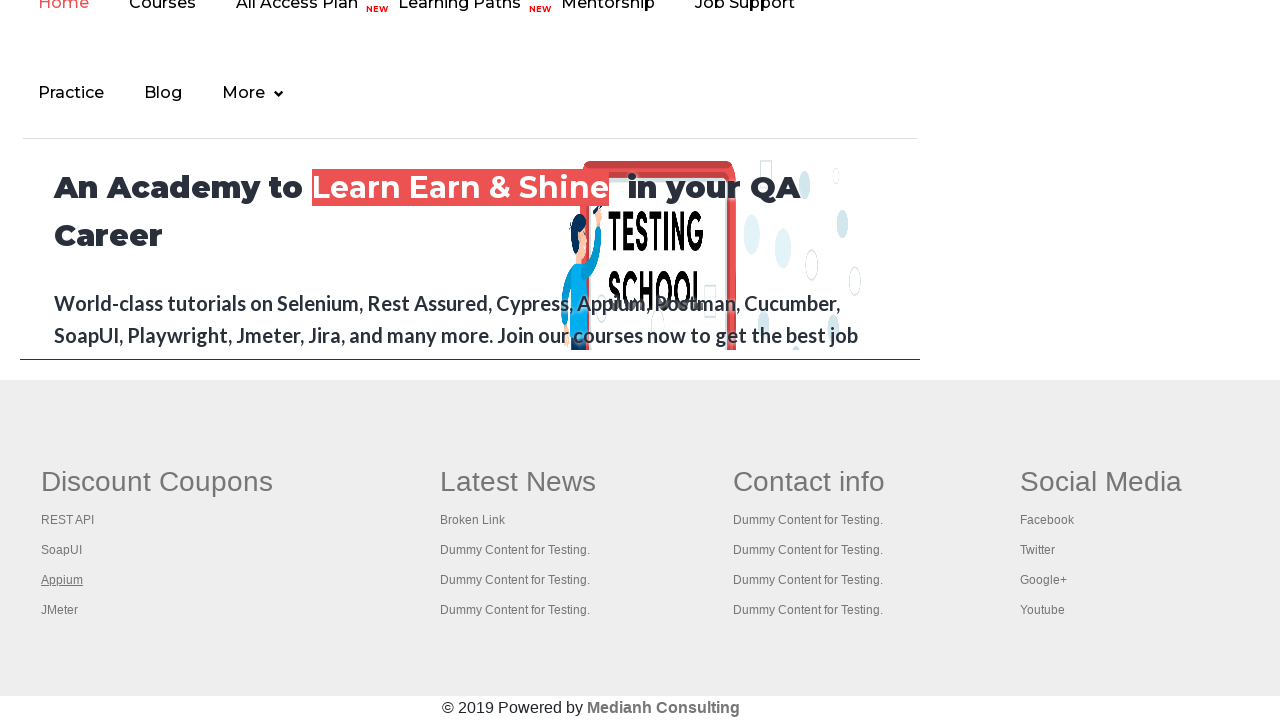

Opened footer link 4 in new tab using Ctrl+Click at (60, 610) on #gf-BIG >> table tbody tr td ul >> nth=0 >> a >> nth=4
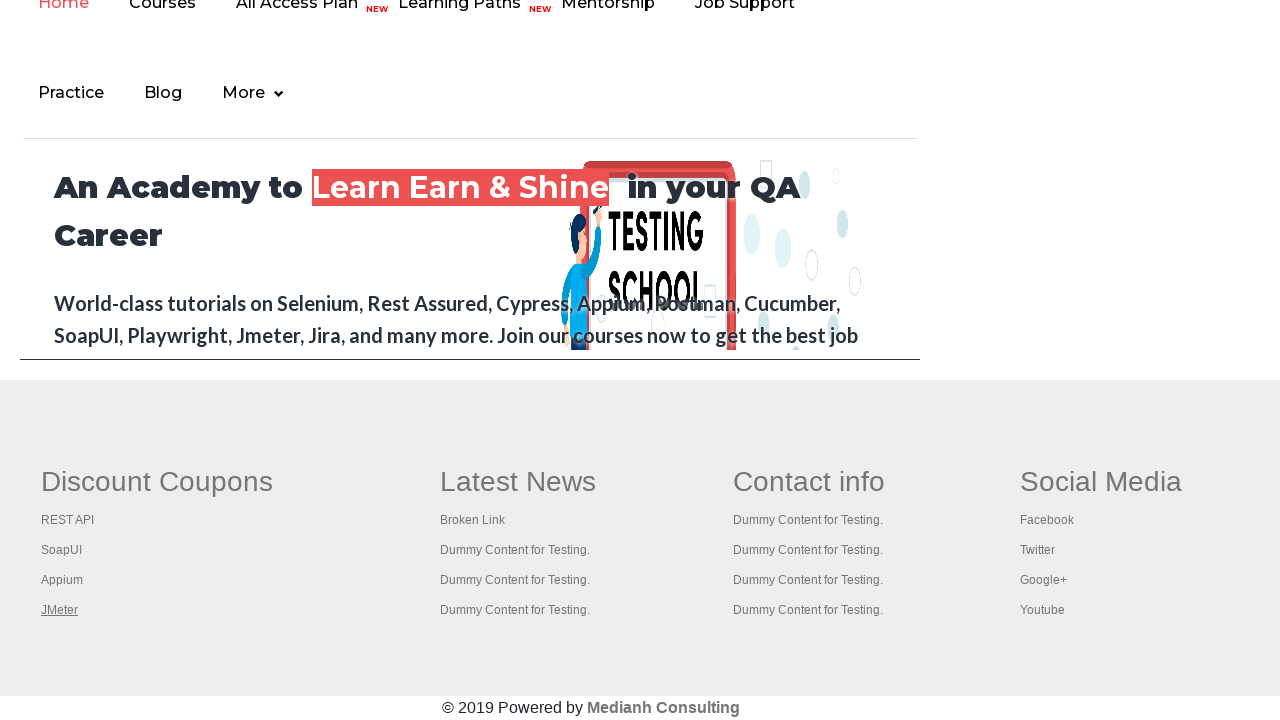

Waited 2 seconds for new tab to load
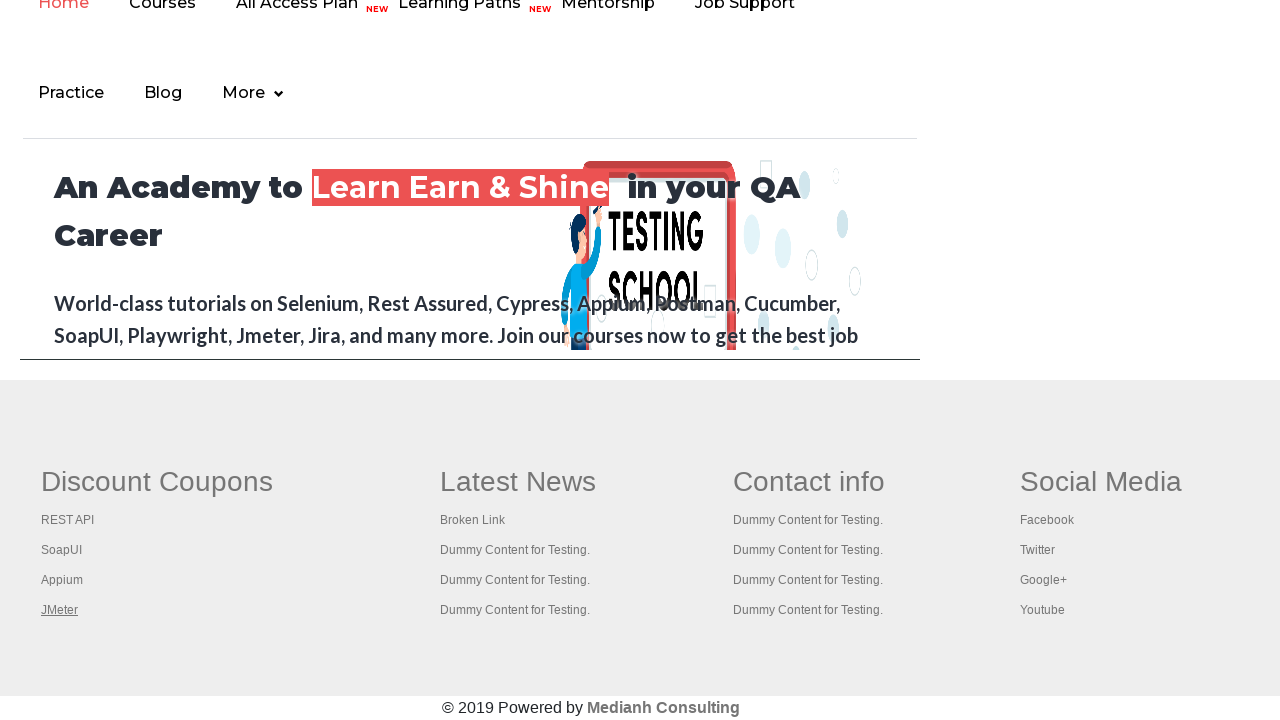

Retrieved all open pages/tabs (5 total)
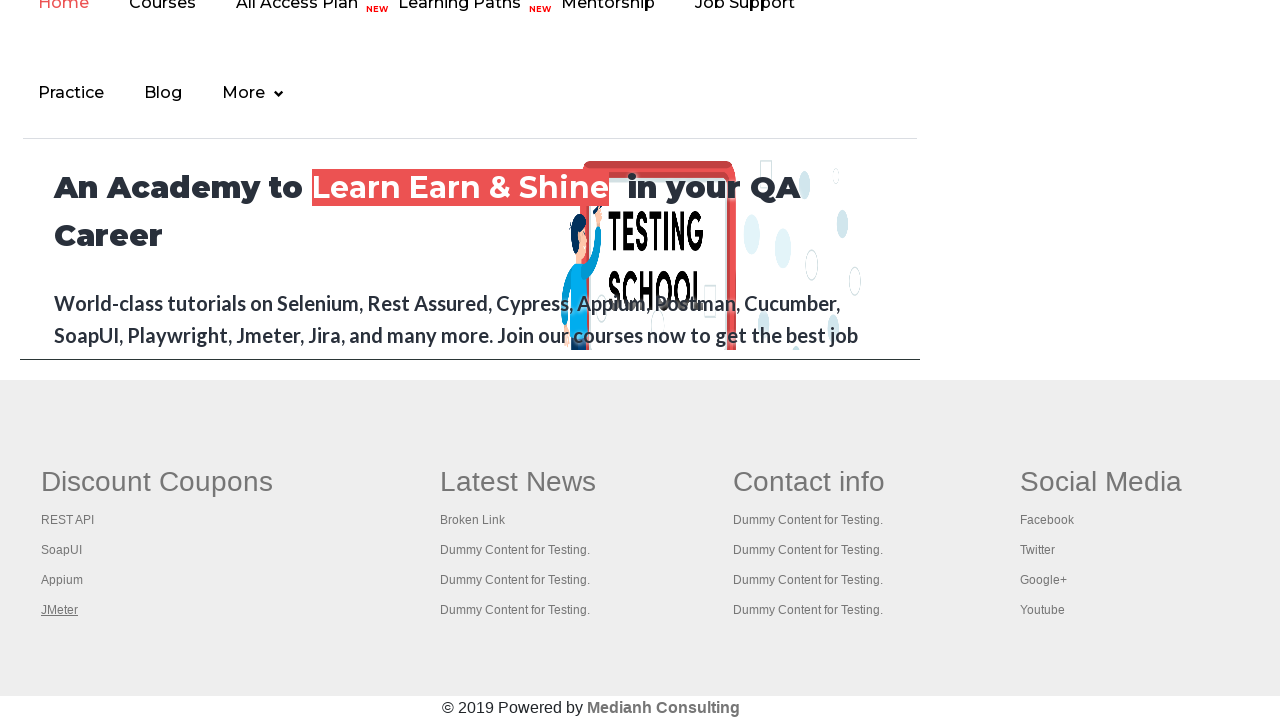

Waited for page to reach domcontentloaded state
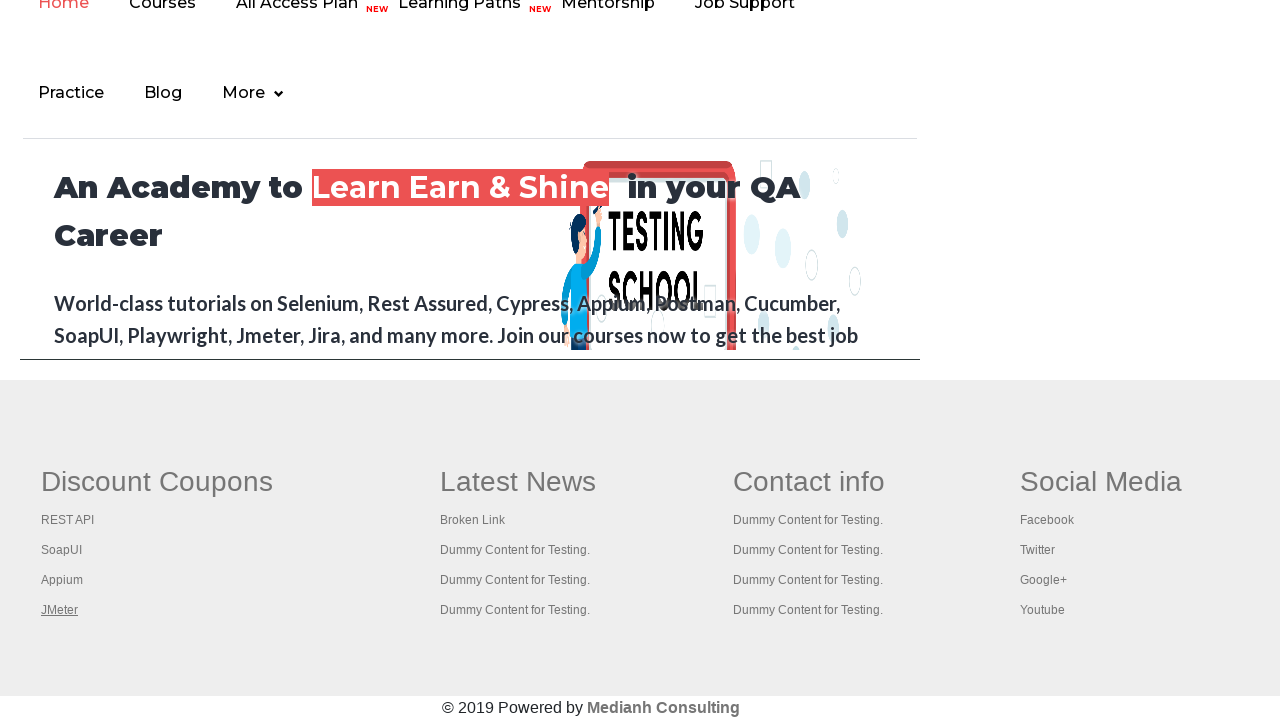

Verified page loaded with title: Practice Page
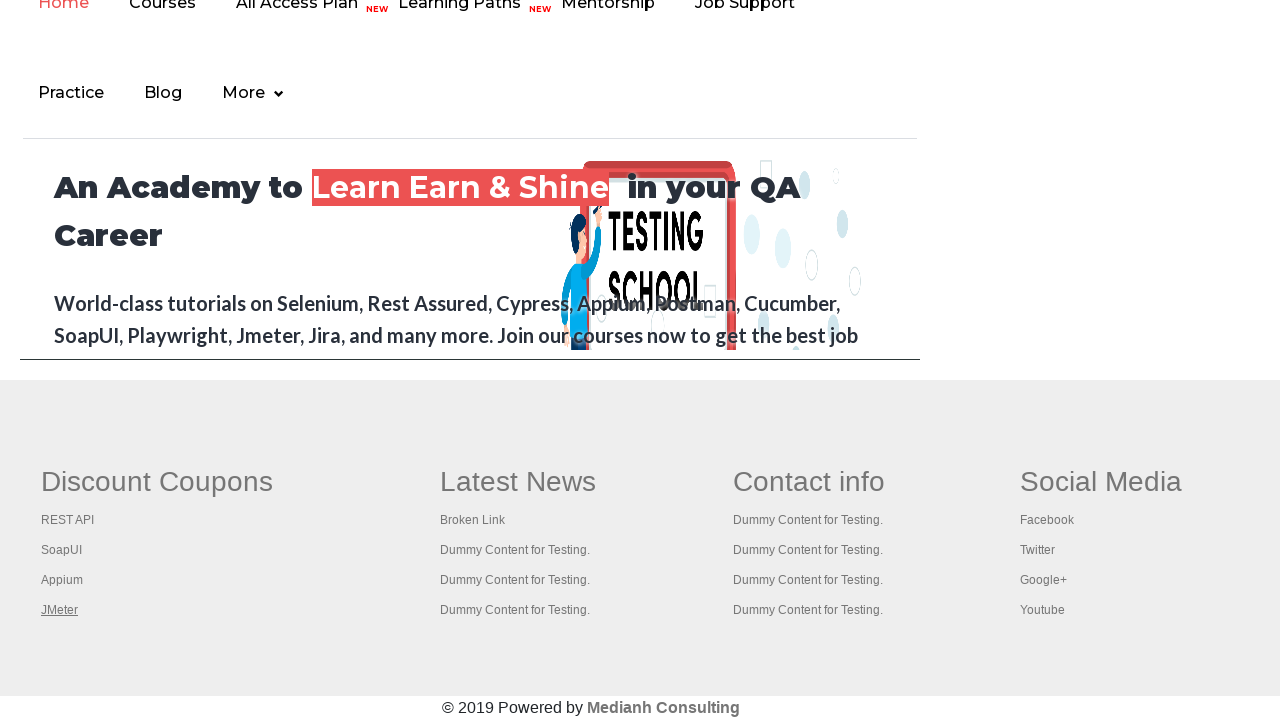

Waited for page to reach domcontentloaded state
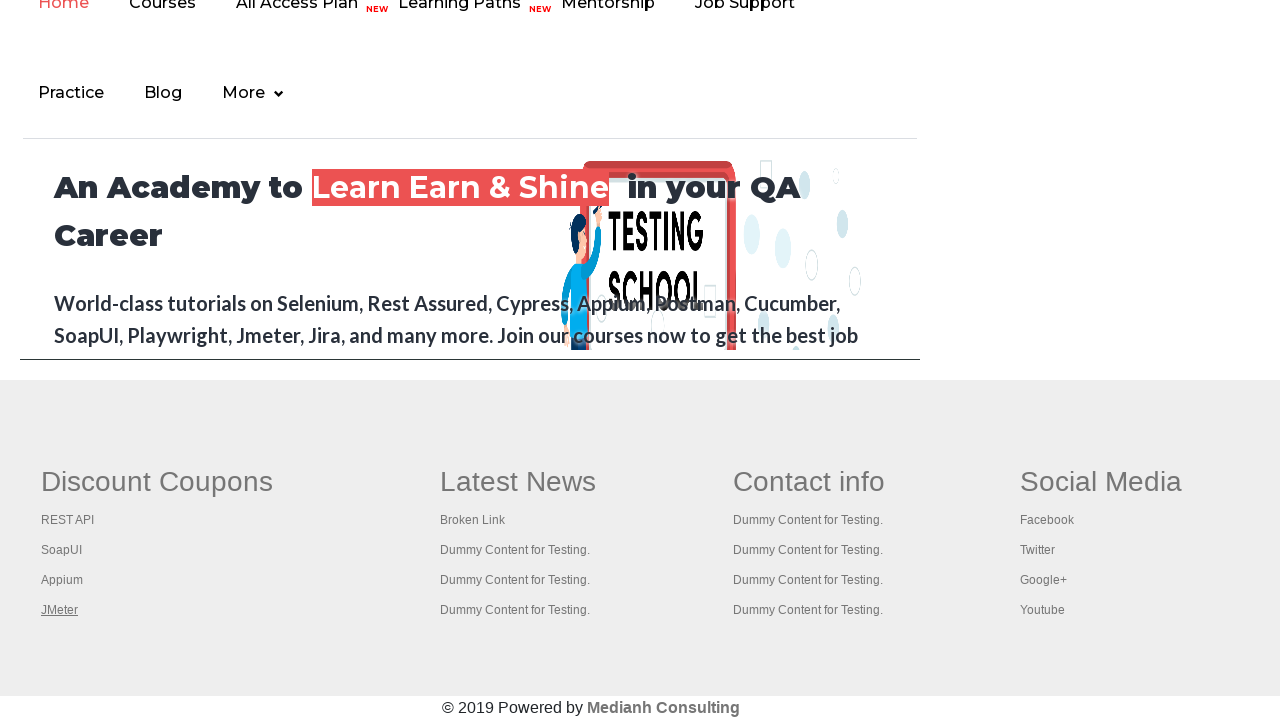

Verified page loaded with title: REST API Tutorial
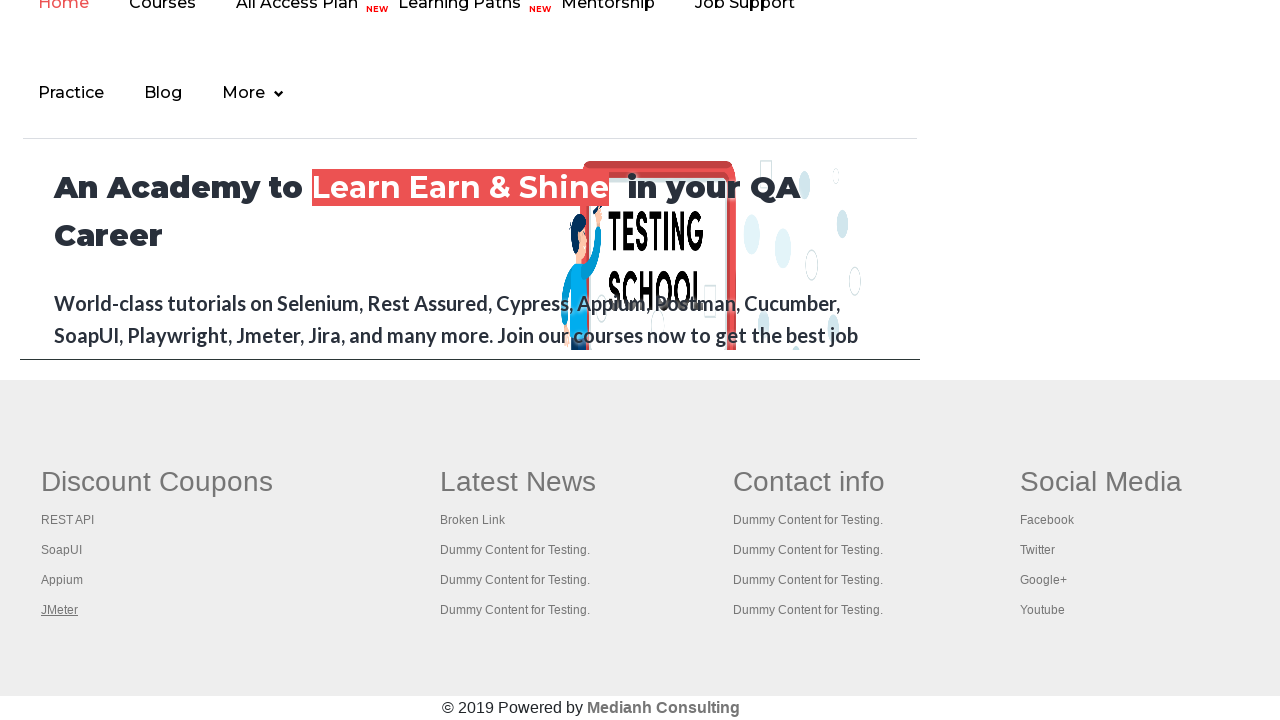

Waited for page to reach domcontentloaded state
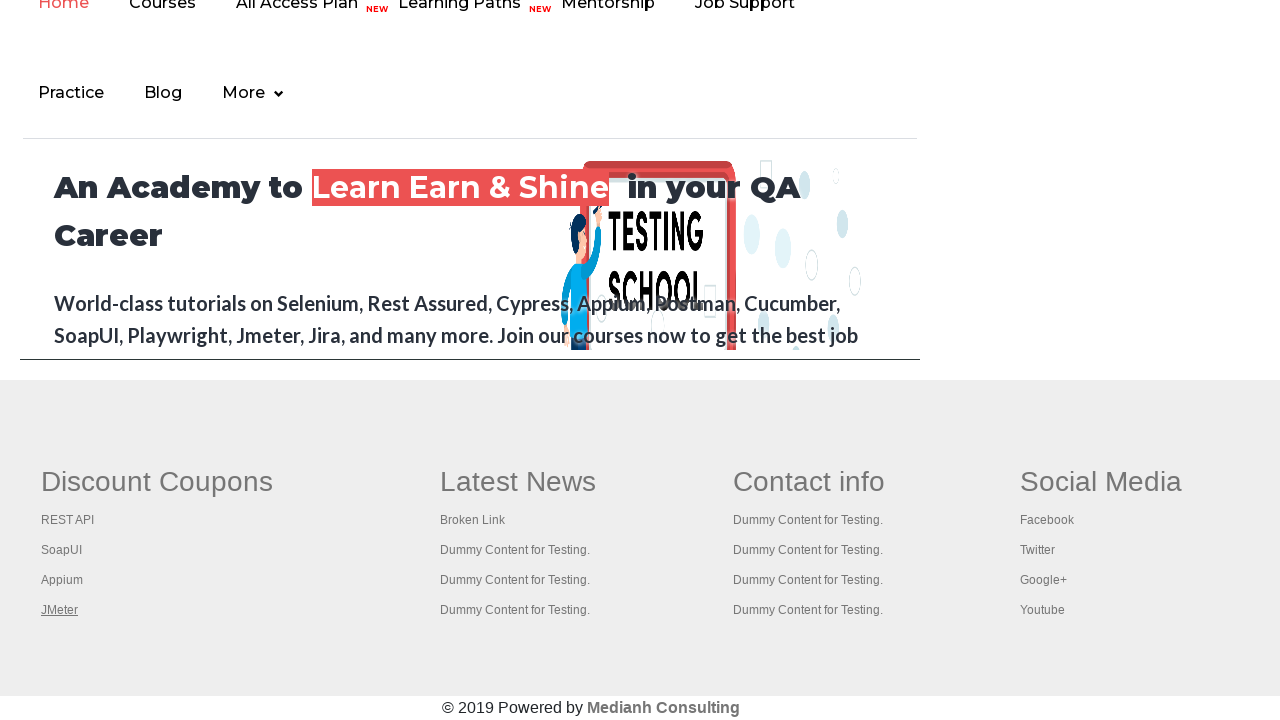

Verified page loaded with title: The World’s Most Popular API Testing Tool | SoapUI
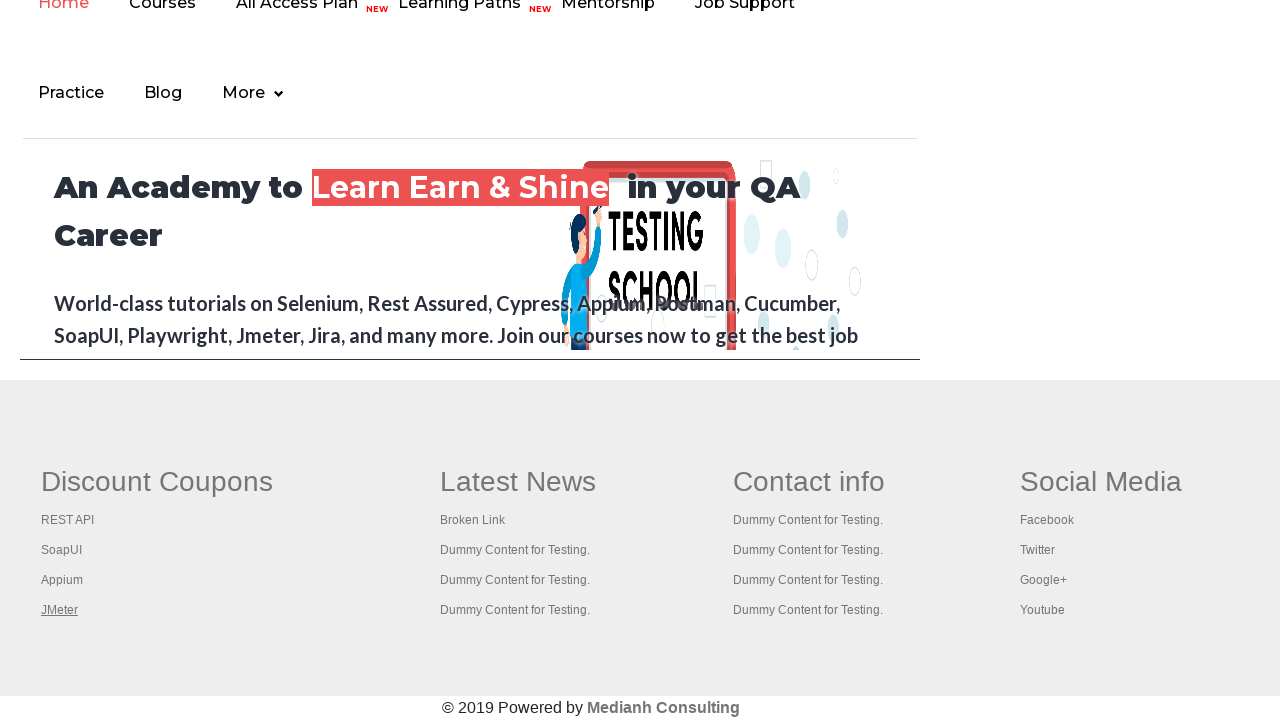

Waited for page to reach domcontentloaded state
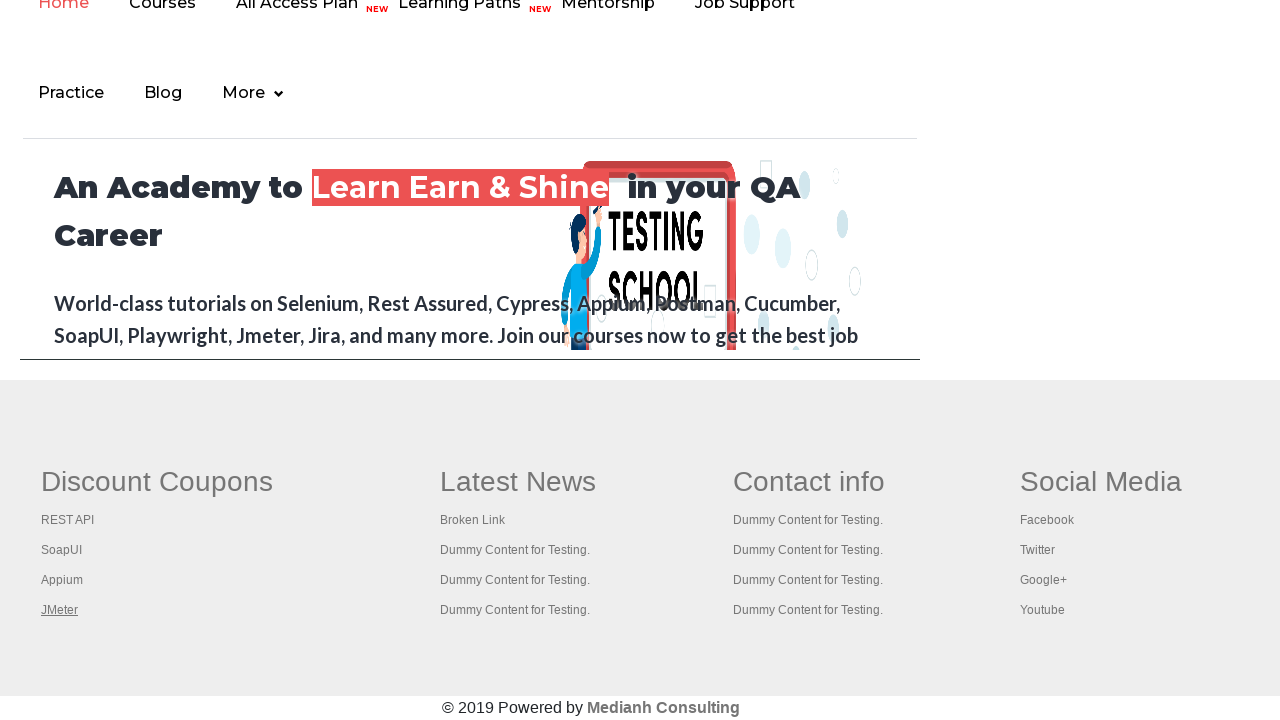

Verified page loaded with title: Appium tutorial for Mobile Apps testing | RahulShetty Academy | Rahul
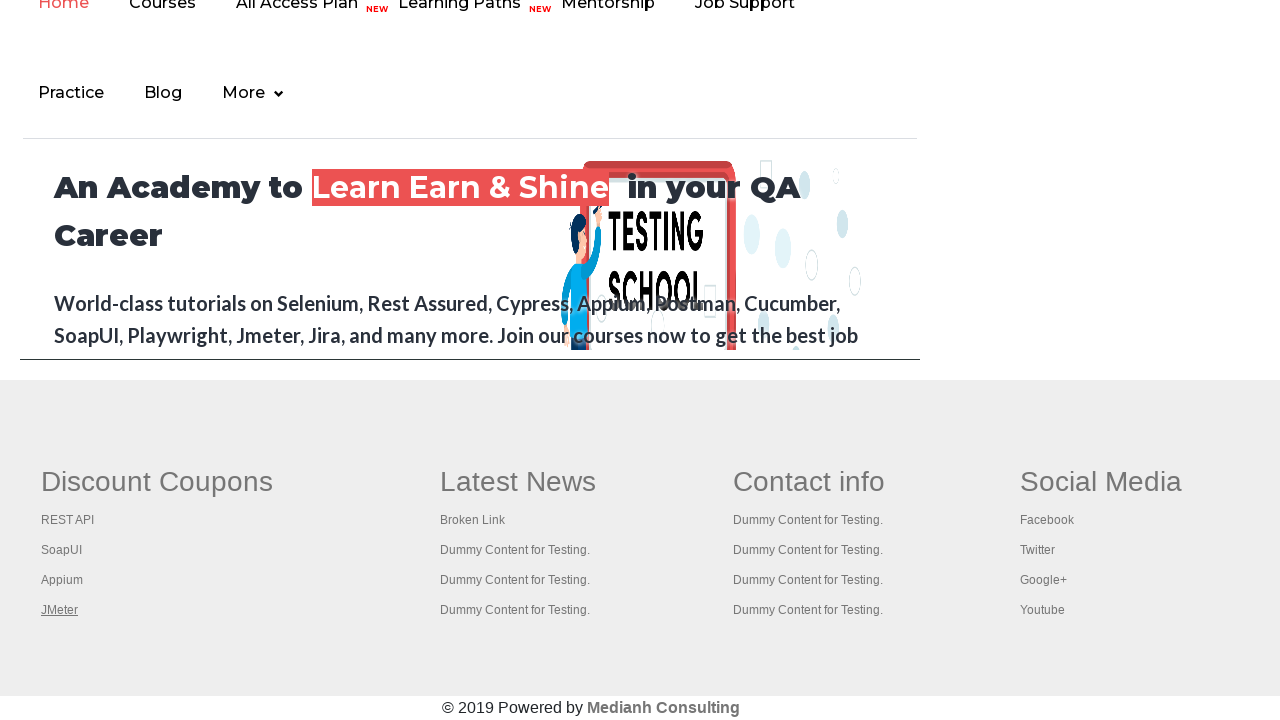

Waited for page to reach domcontentloaded state
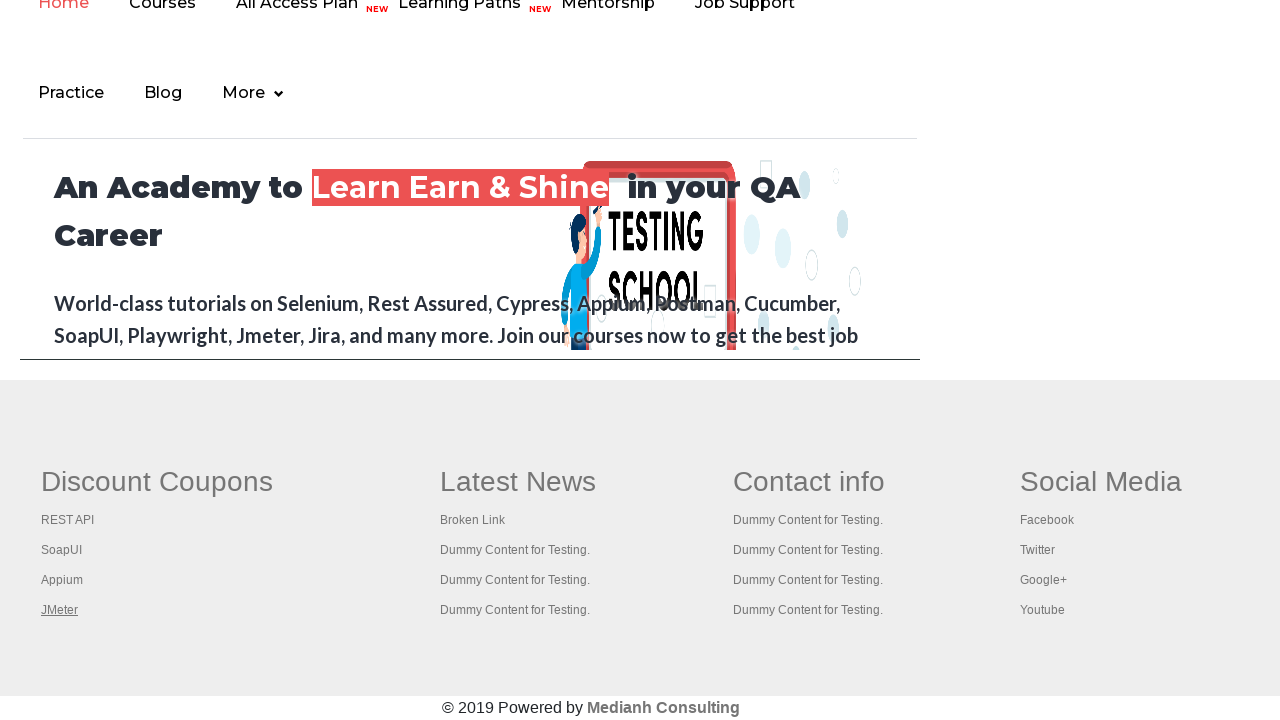

Verified page loaded with title: Apache JMeter - Apache JMeter™
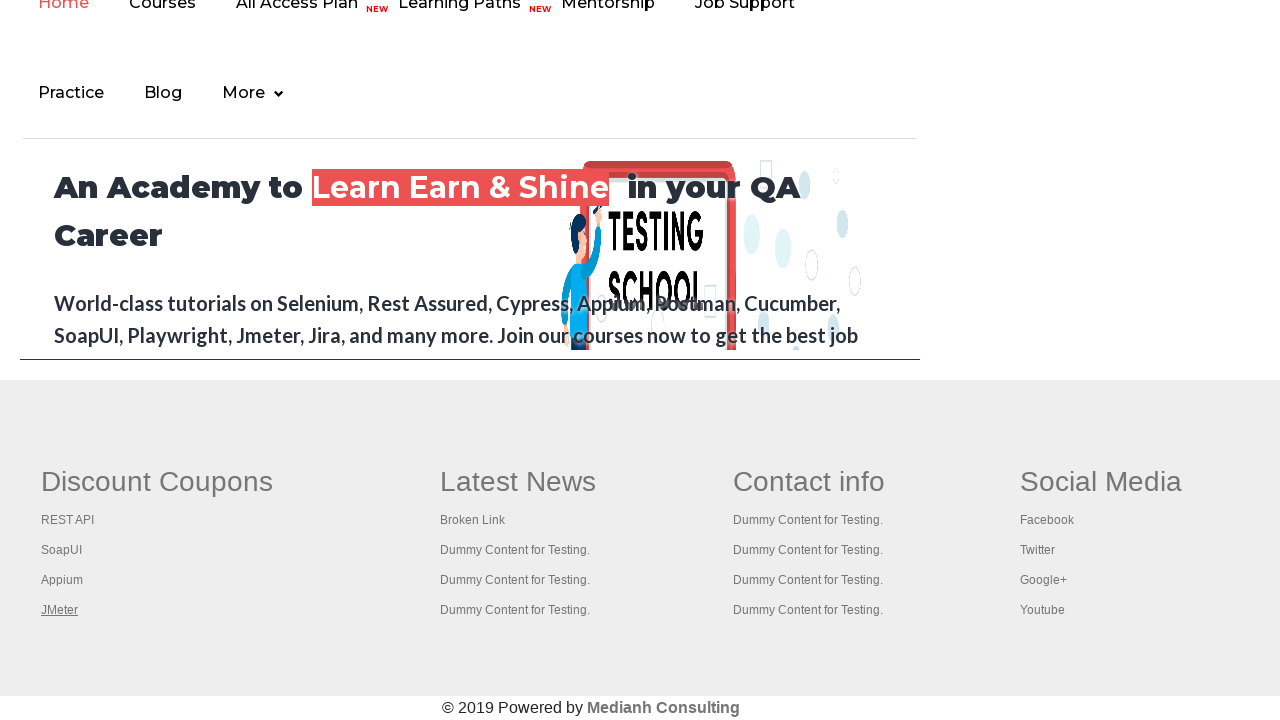

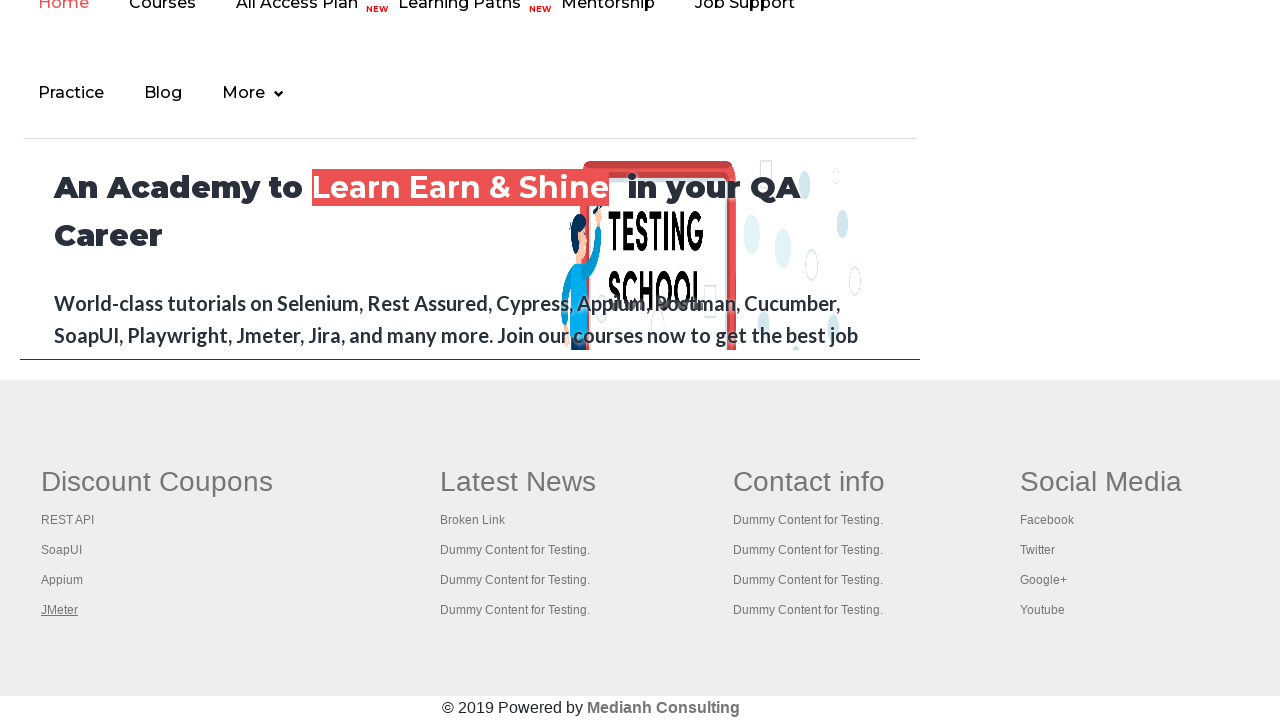